Navigates to TradingView chart page and waits for it to load

Starting URL: https://es.tradingview.com/chart/

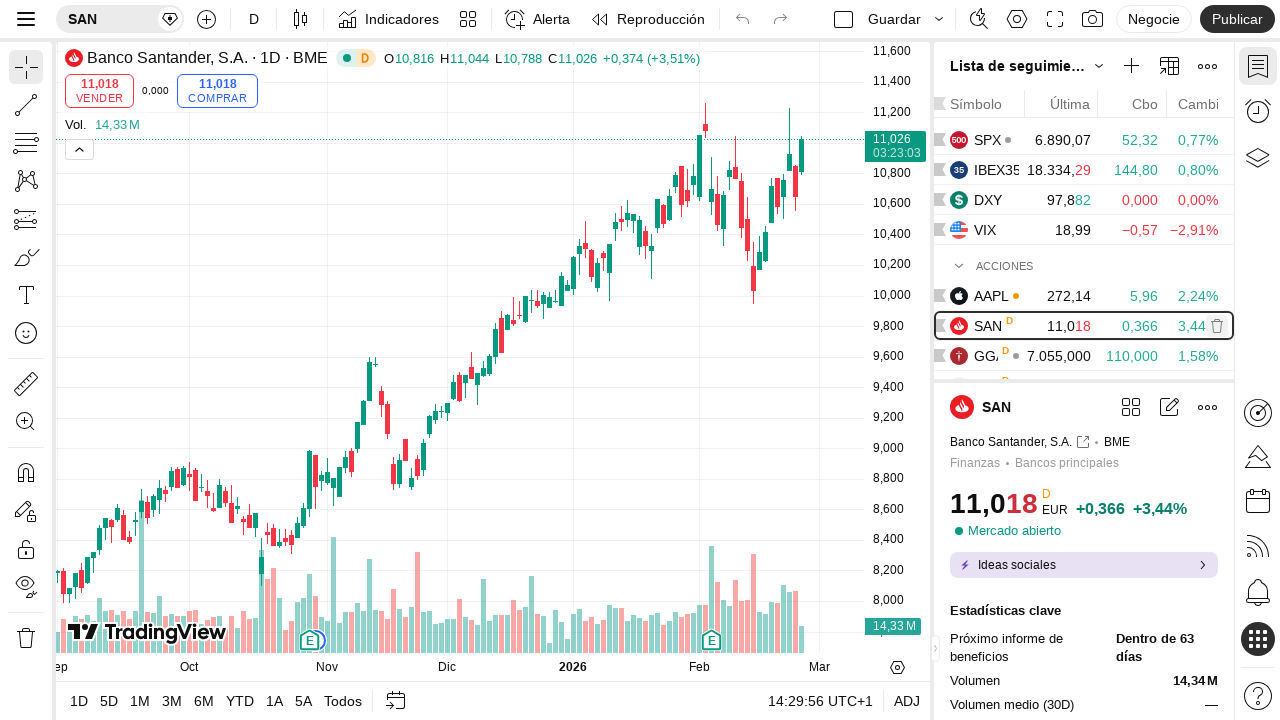

Navigated to TradingView chart page
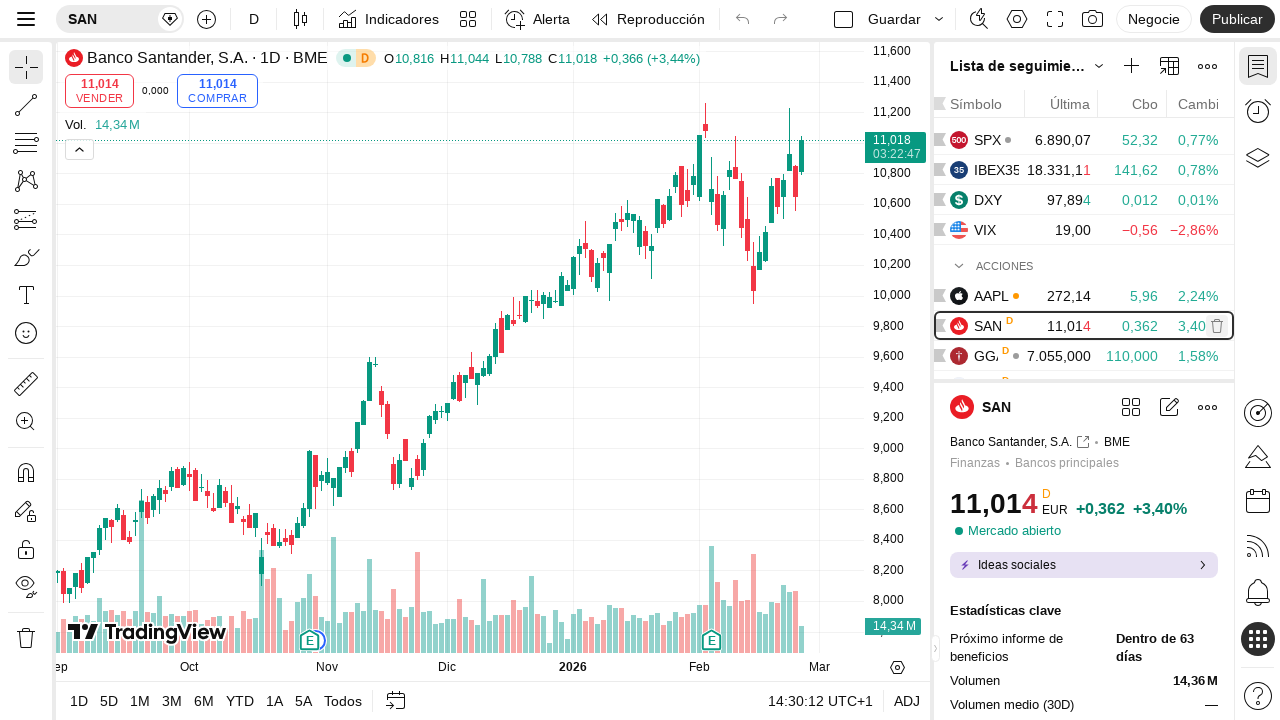

Page reached networkidle state
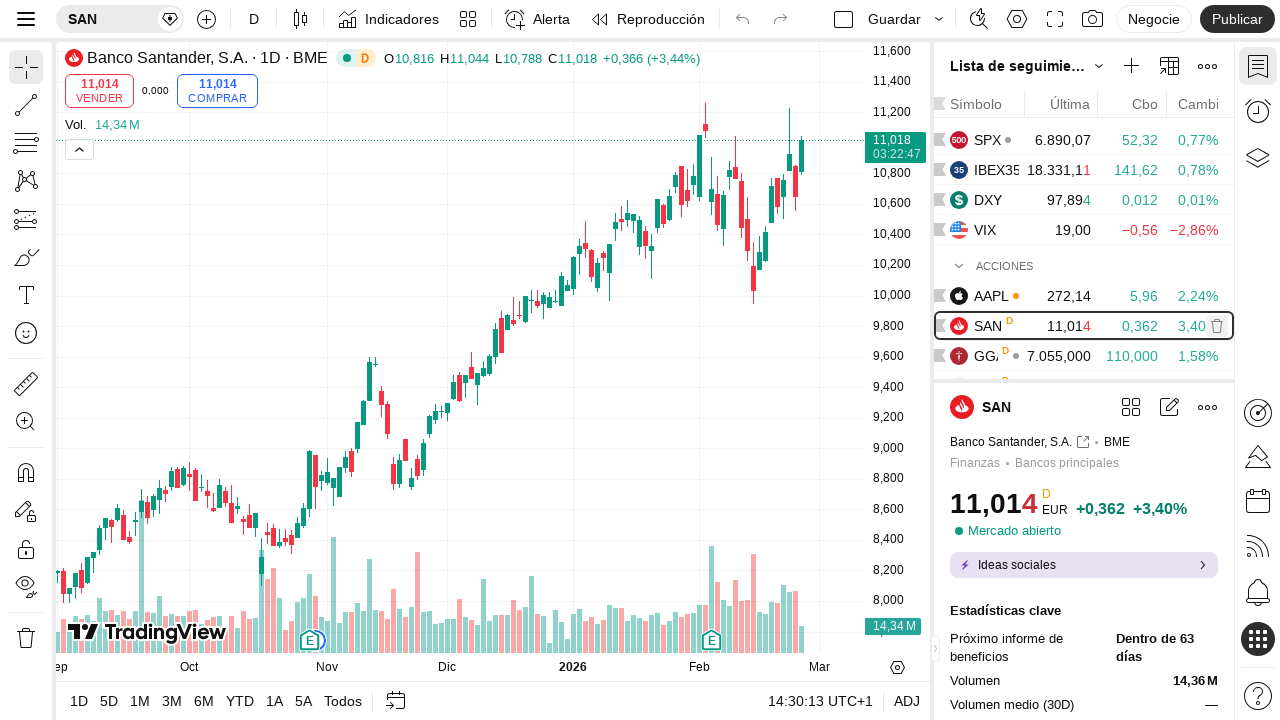

Chart container became visible
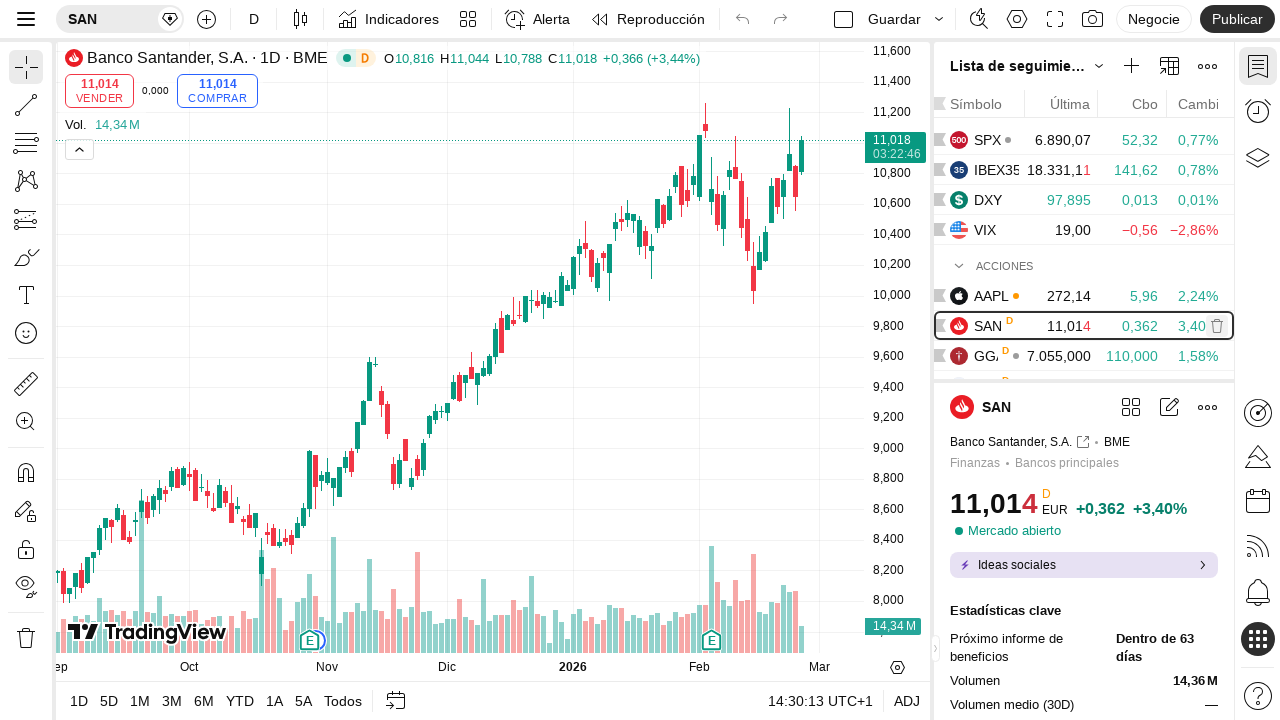

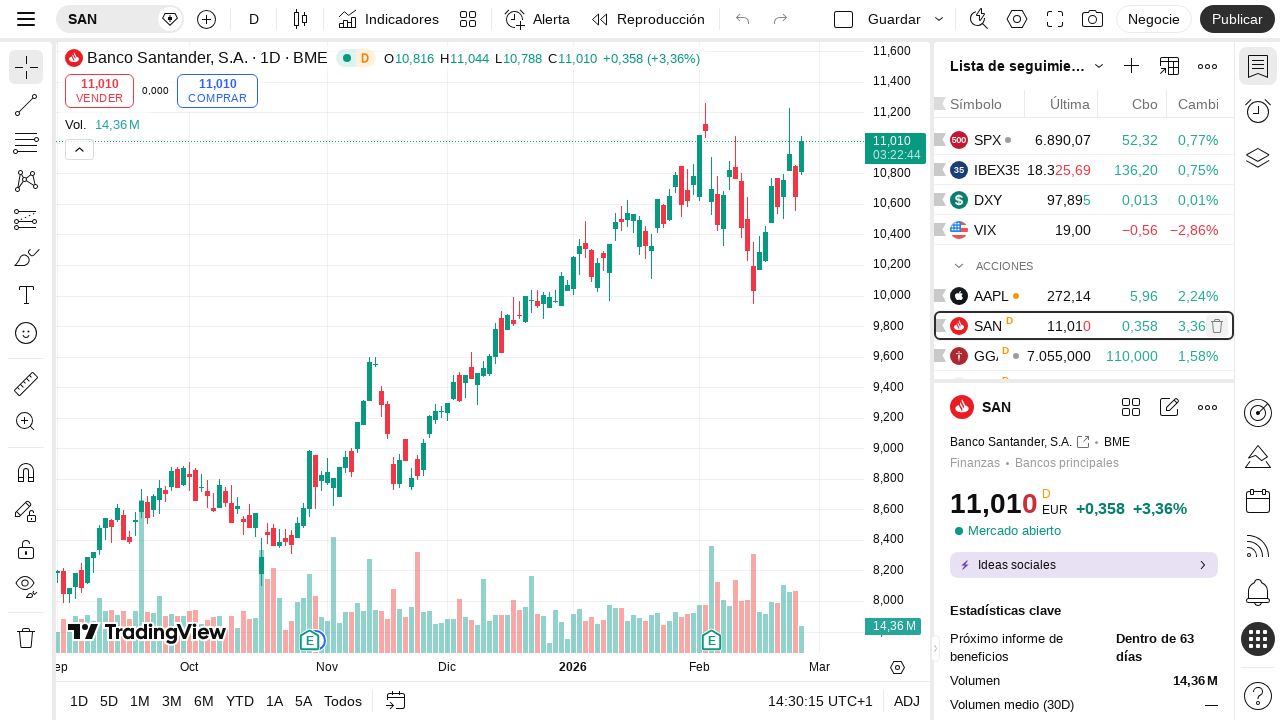